Selects an option from a dropdown menu

Starting URL: https://demoqa.com/select-menu

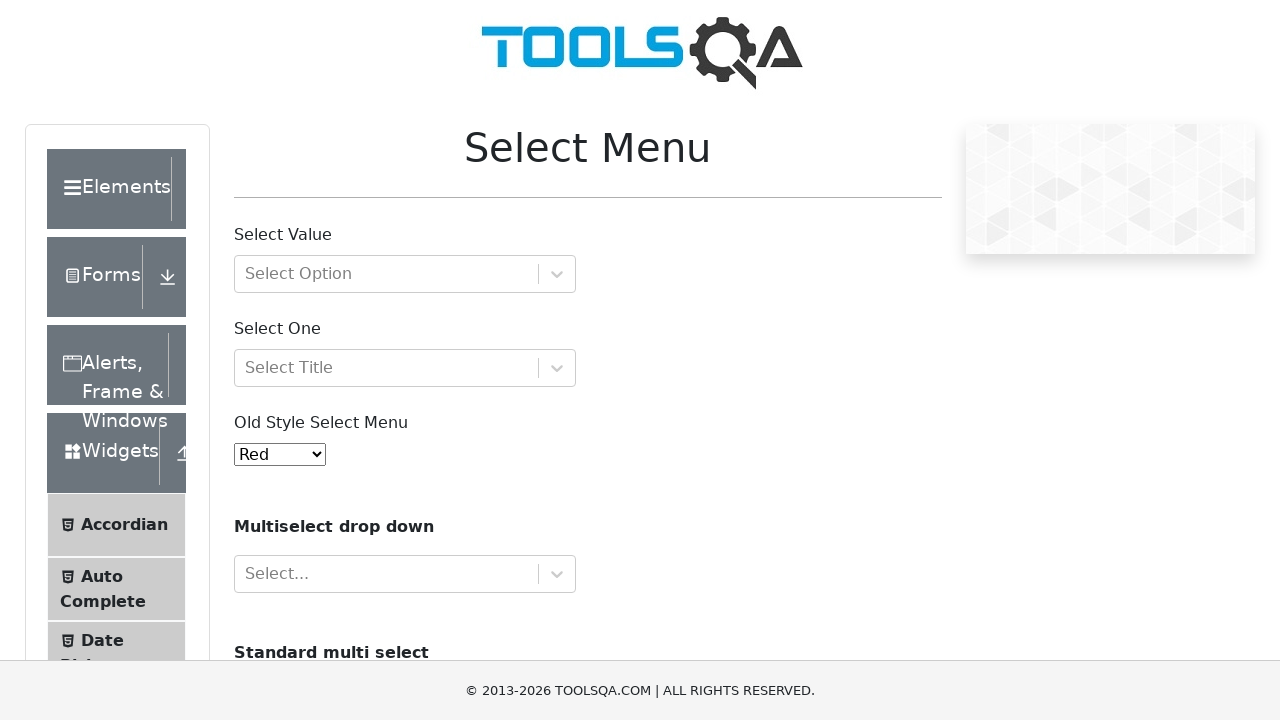

Selected option with value '2' from dropdown menu on #oldSelectMenu
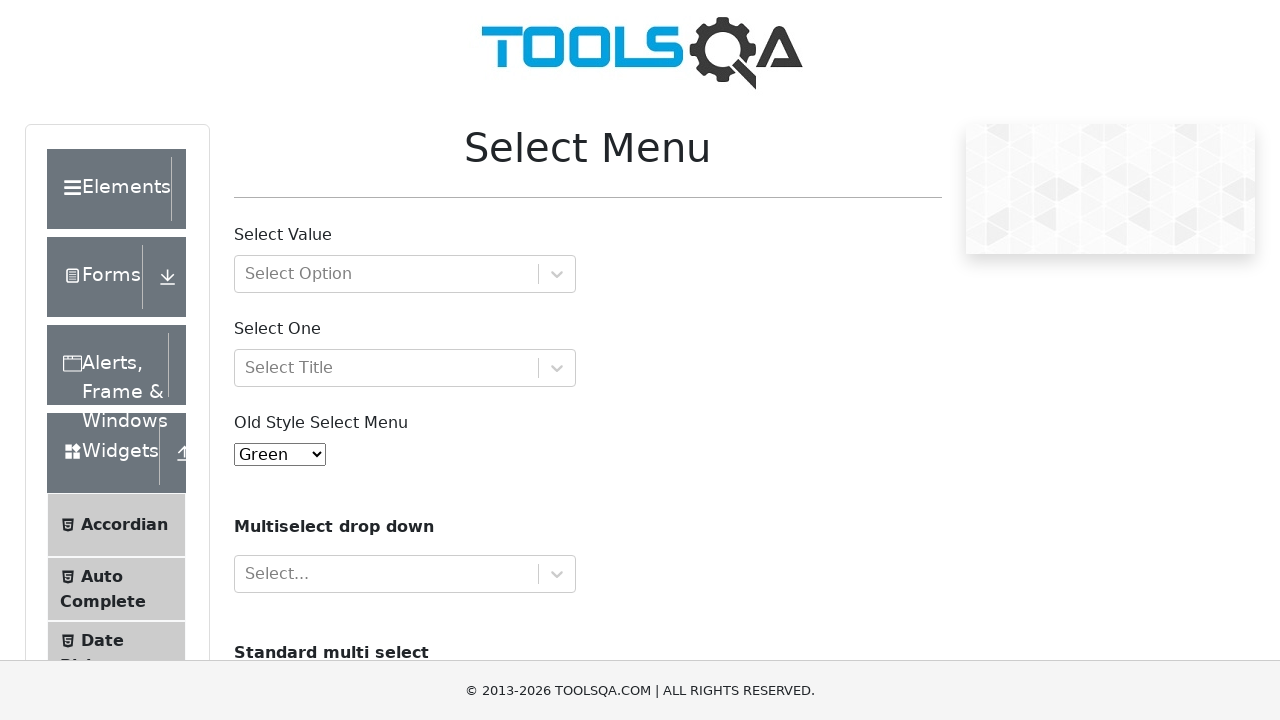

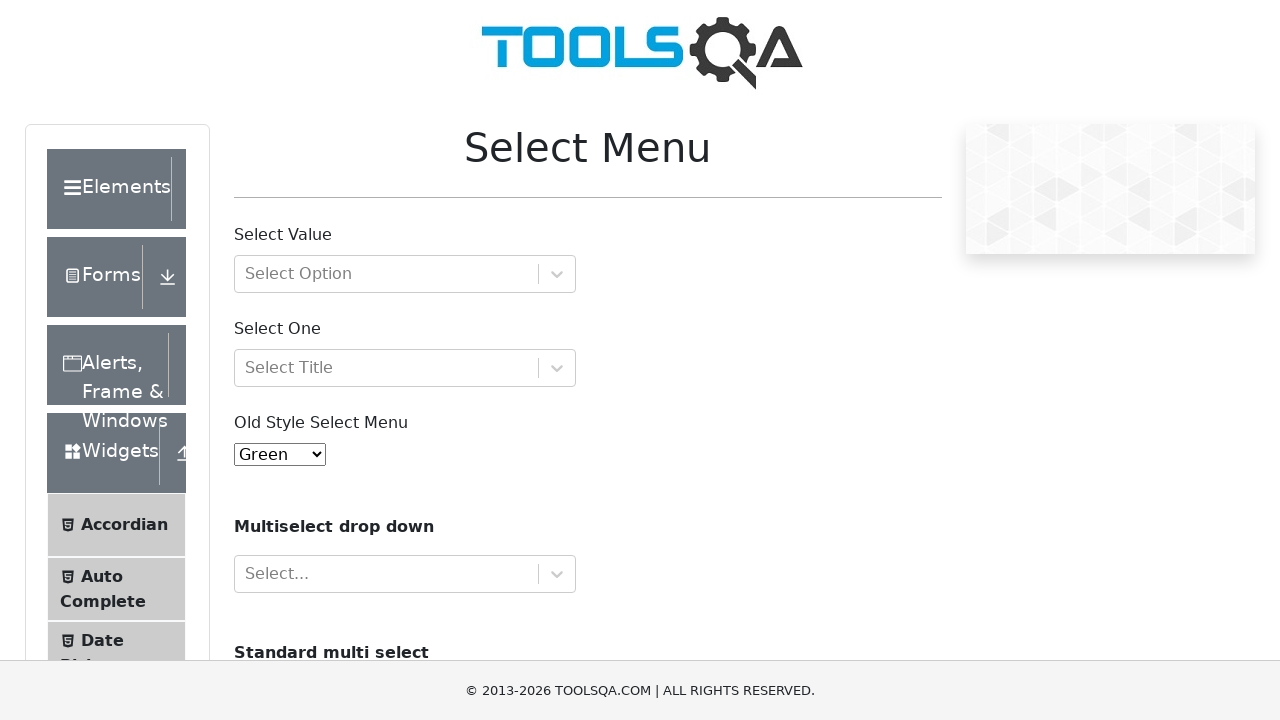